Tests jQuery UI selectable functionality by selecting multiple items using Control key and clicking

Starting URL: https://jqueryui.com/selectable/

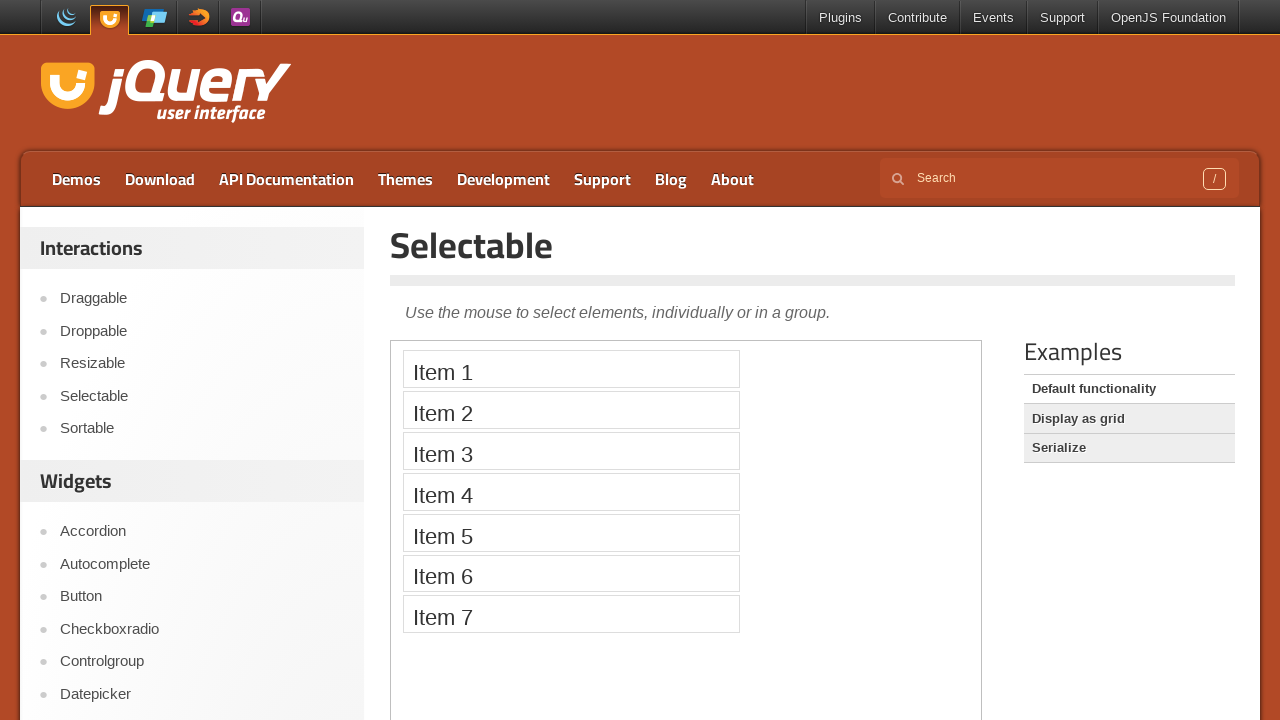

Located the iframe containing the selectable demo
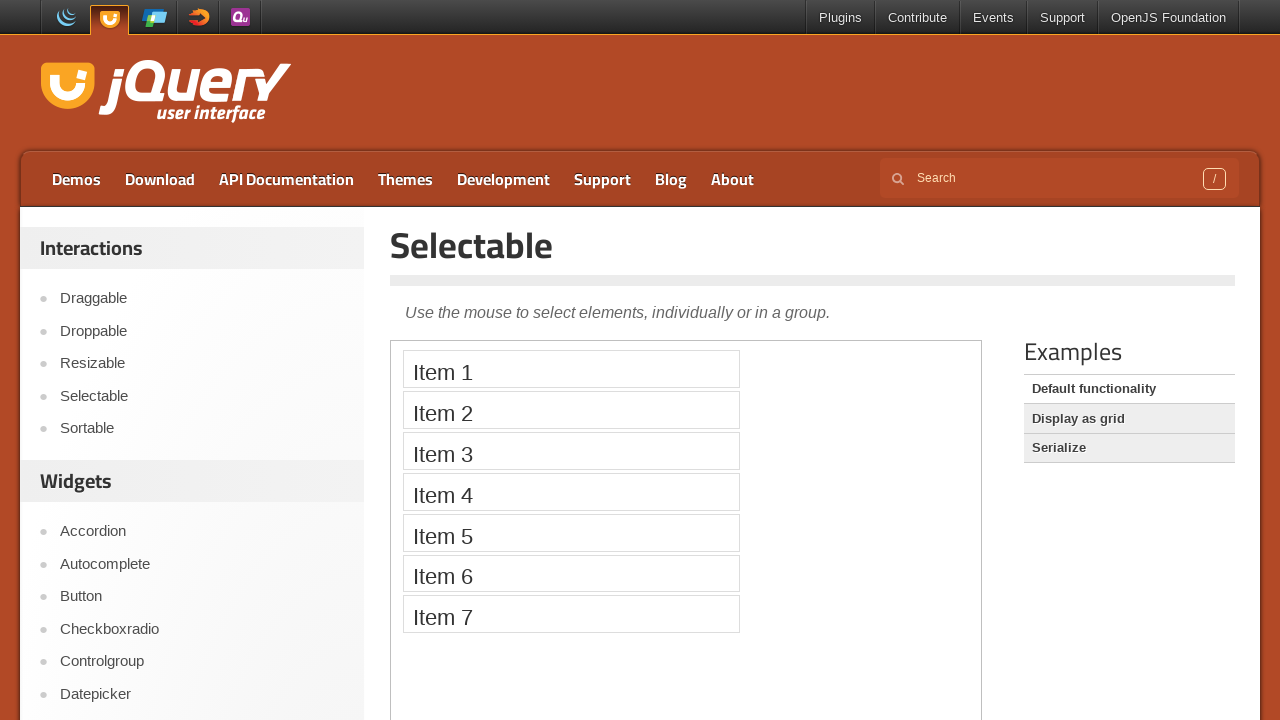

Located all selectable list items in the demo
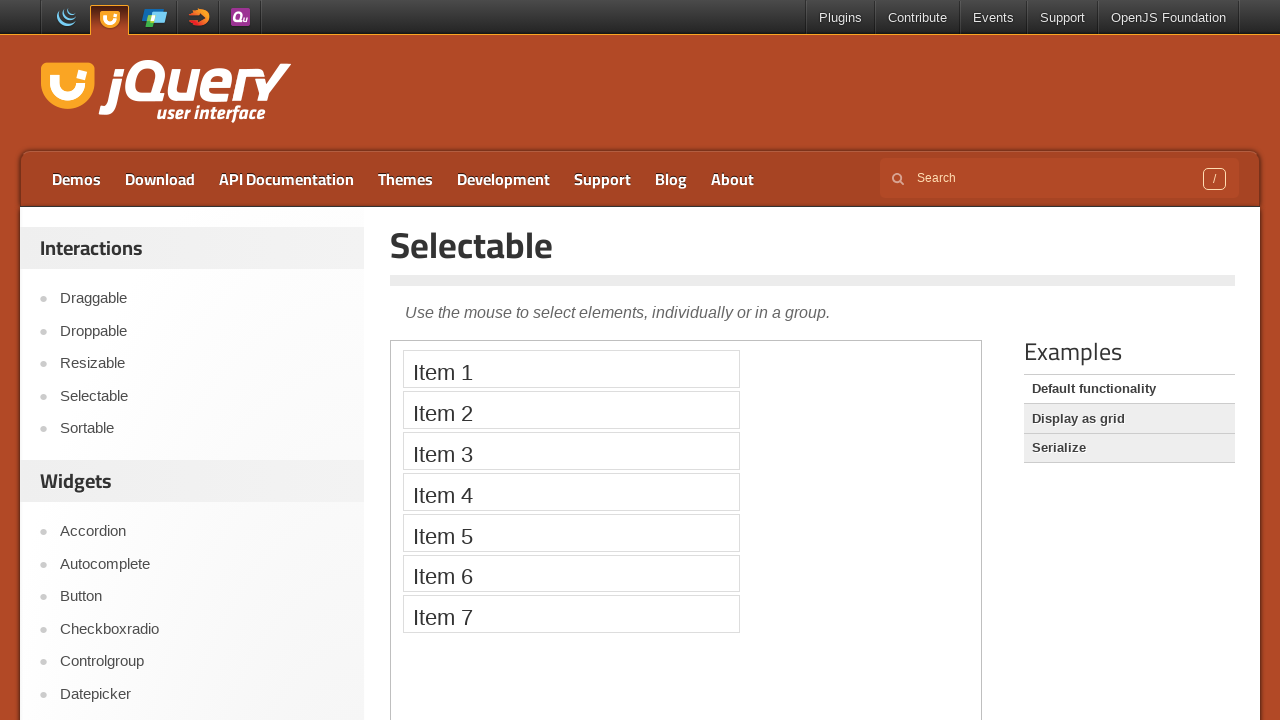

Pressed and held Control key for multi-selection
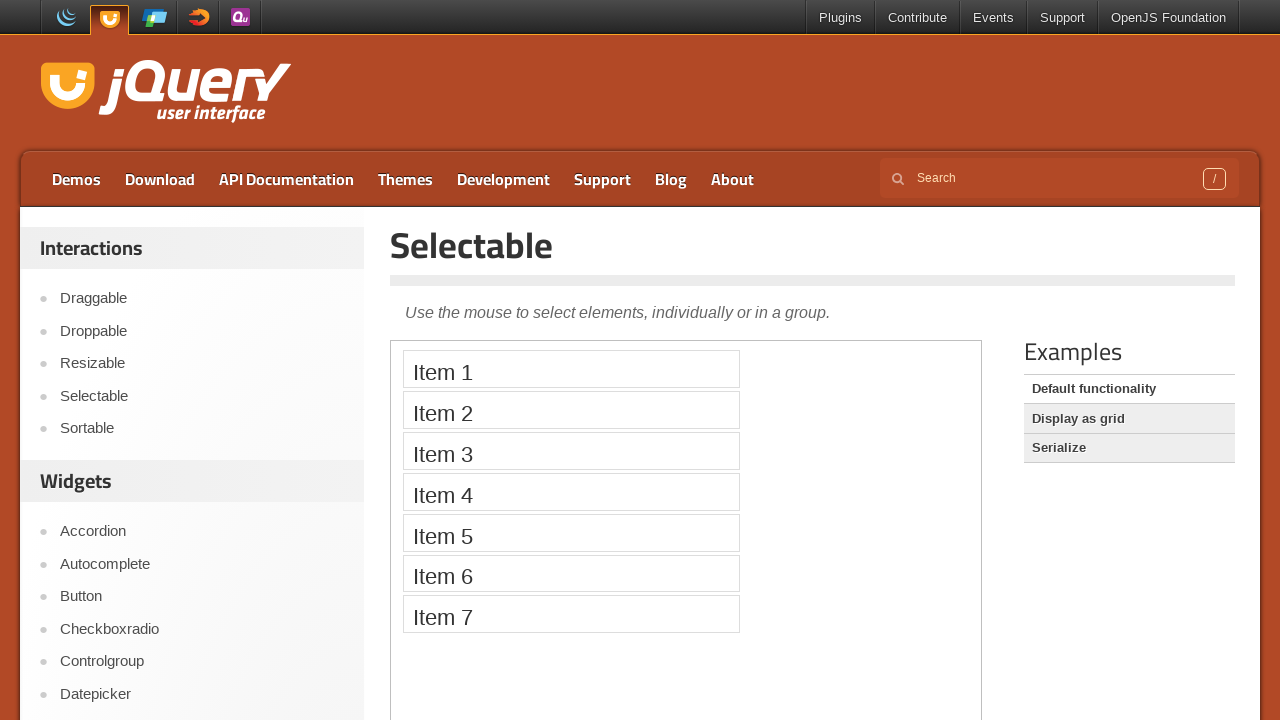

Clicked selectable item 0 while holding Control at (571, 369) on iframe >> nth=0 >> internal:control=enter-frame >> #selectable li >> nth=0
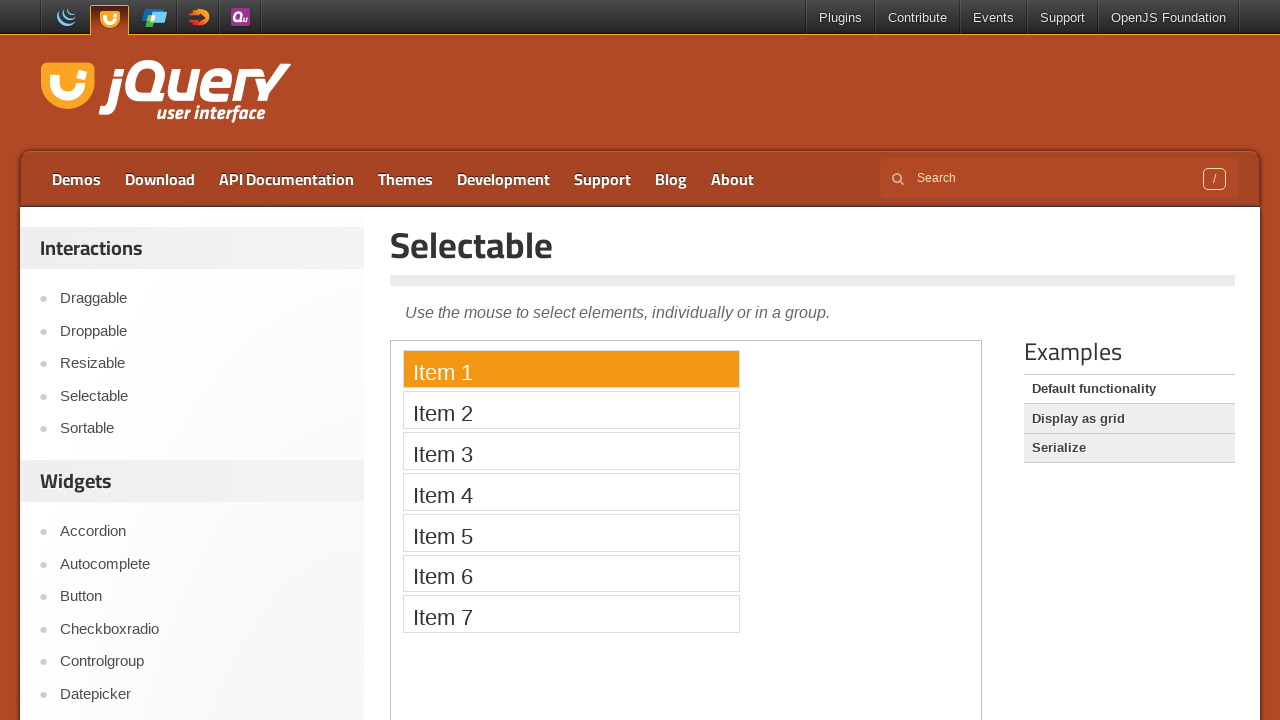

Clicked selectable item 2 while holding Control at (571, 451) on iframe >> nth=0 >> internal:control=enter-frame >> #selectable li >> nth=2
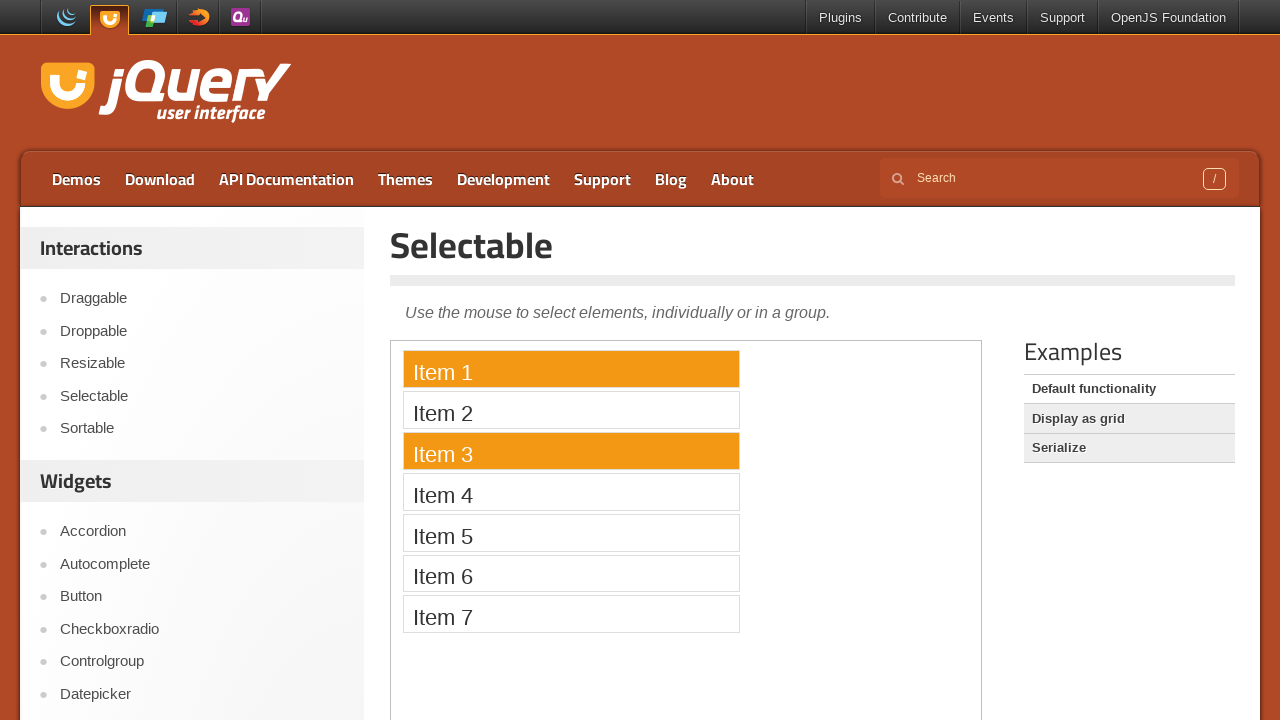

Clicked selectable item 5 while holding Control at (571, 573) on iframe >> nth=0 >> internal:control=enter-frame >> #selectable li >> nth=5
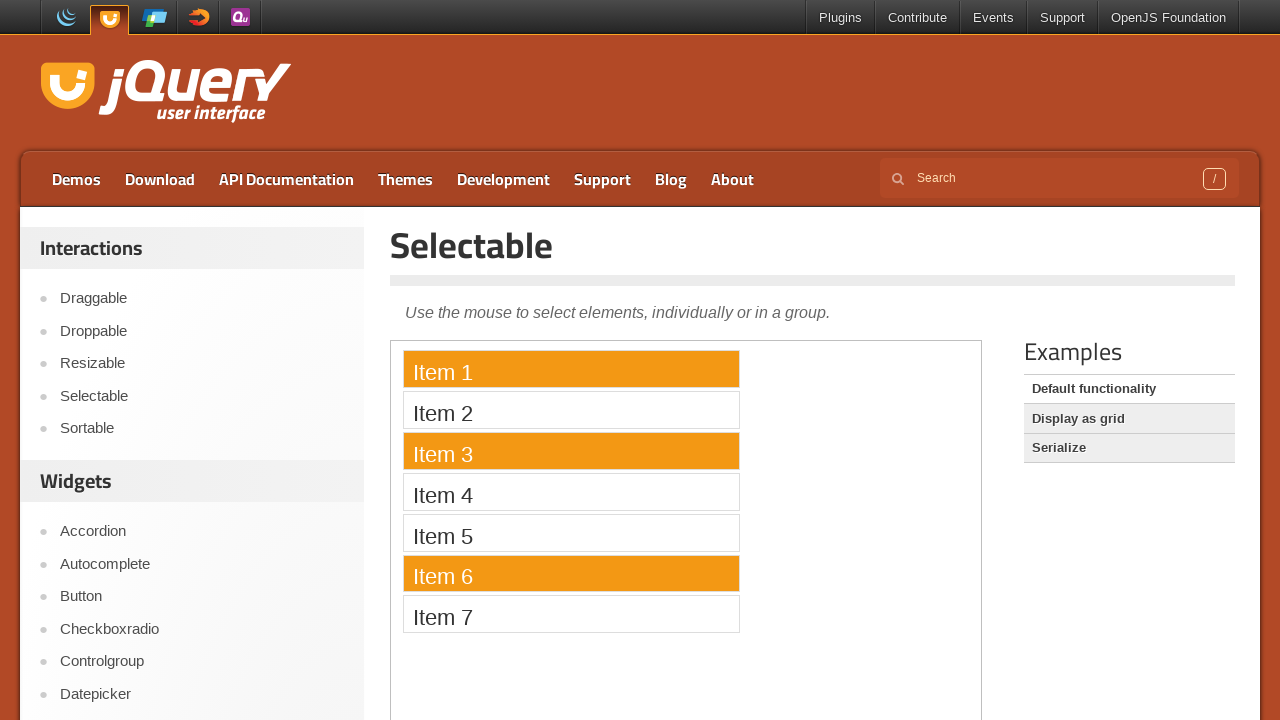

Clicked selectable item 6 while holding Control at (571, 614) on iframe >> nth=0 >> internal:control=enter-frame >> #selectable li >> nth=6
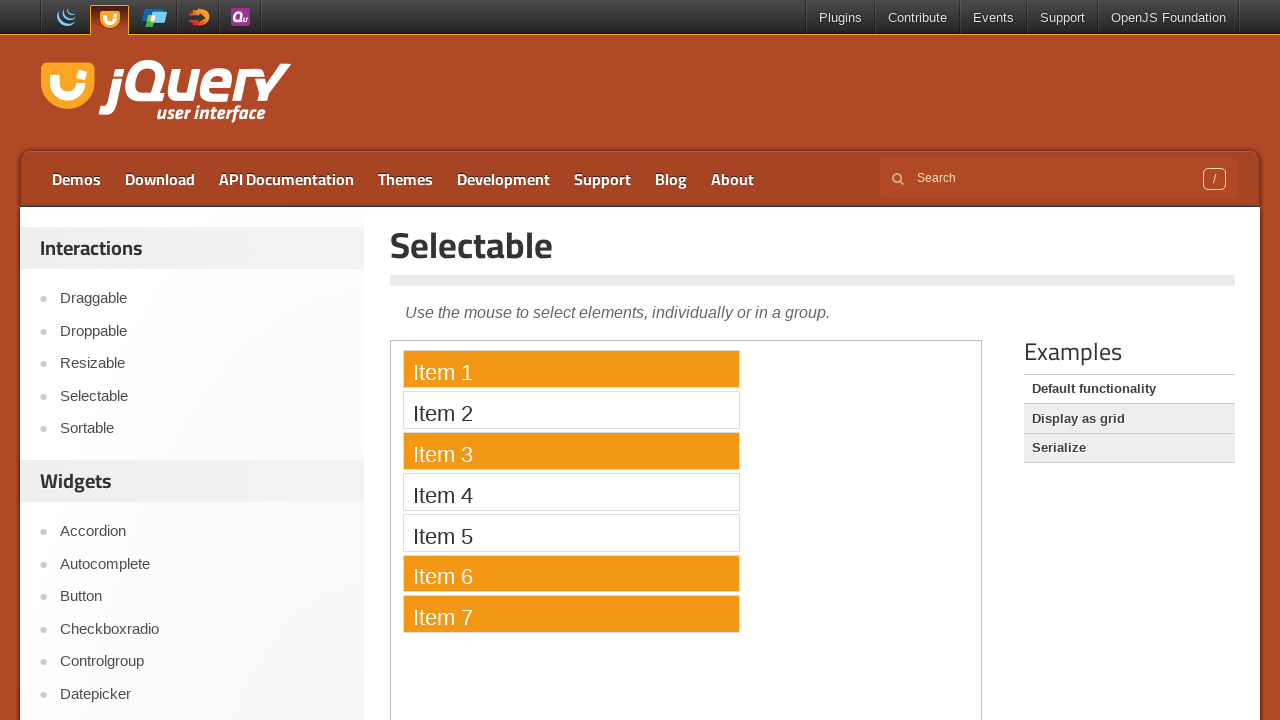

Released Control key to complete multi-selection
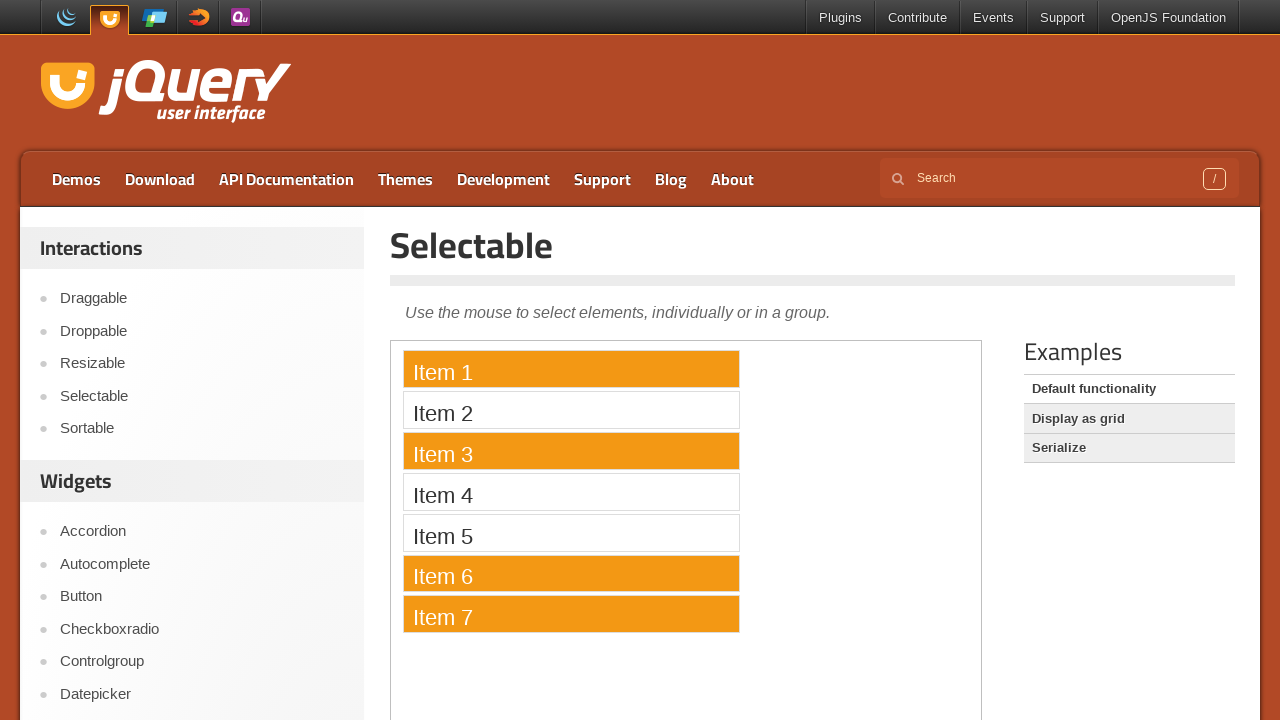

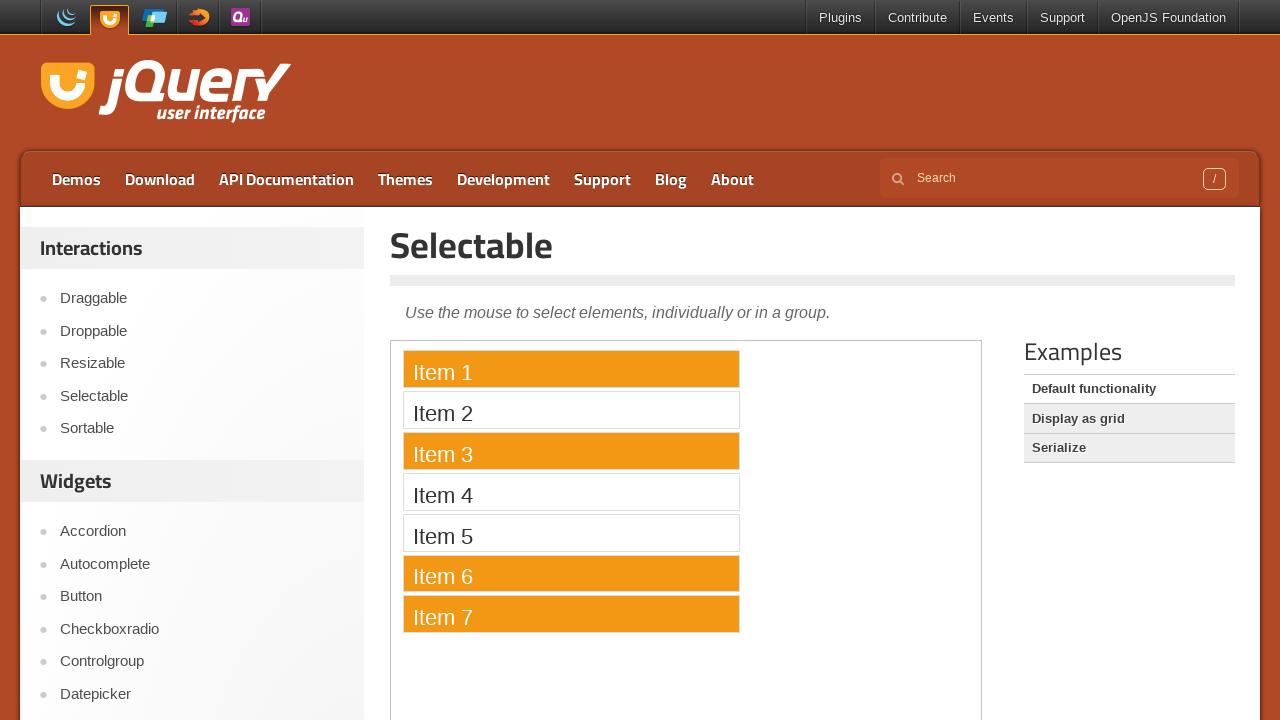